Tests YouTube search functionality by typing a search query in the search box and pressing Enter to submit the search.

Starting URL: https://youtube.com

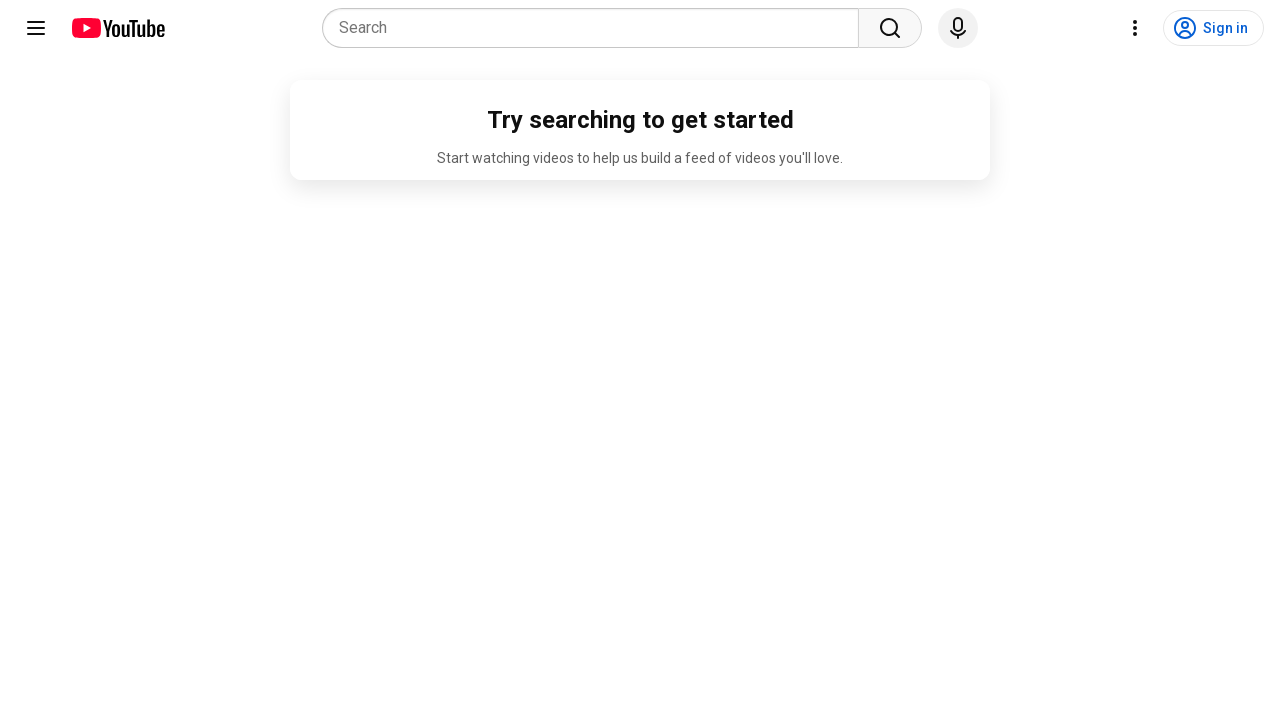

Typed 'Hello World' in the YouTube search box on internal:role=combobox
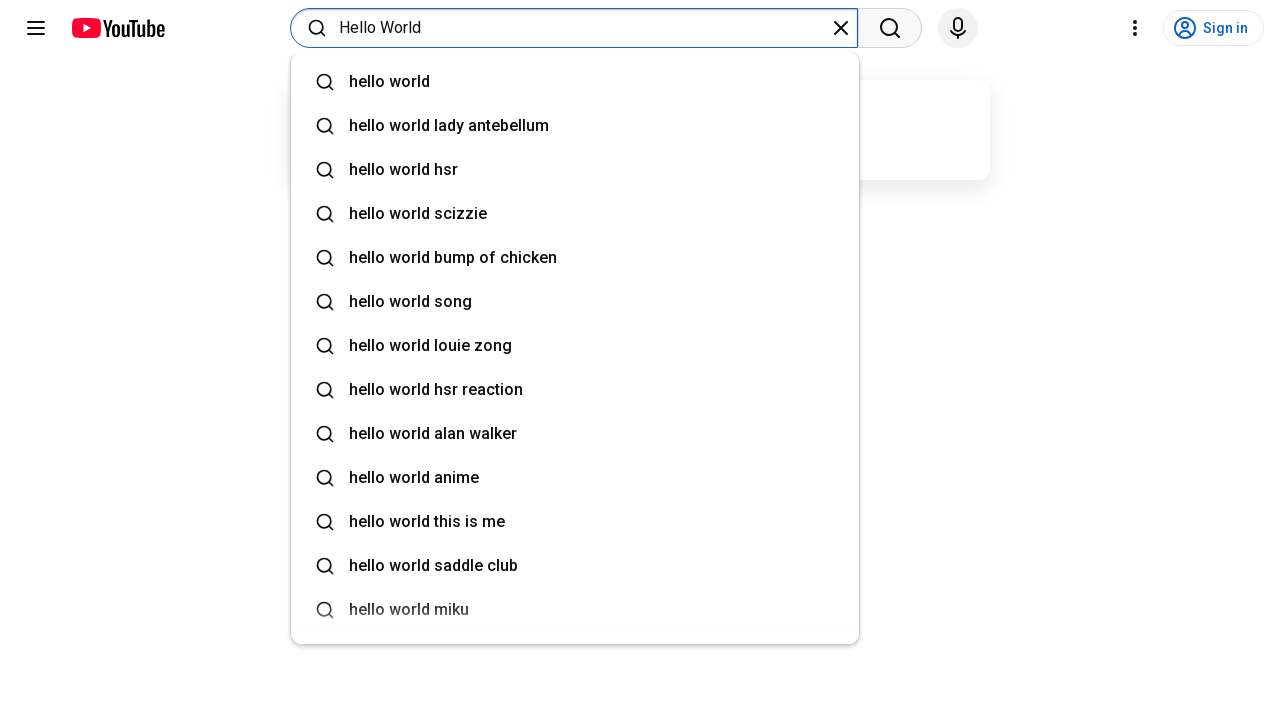

Pressed Enter to submit the search query
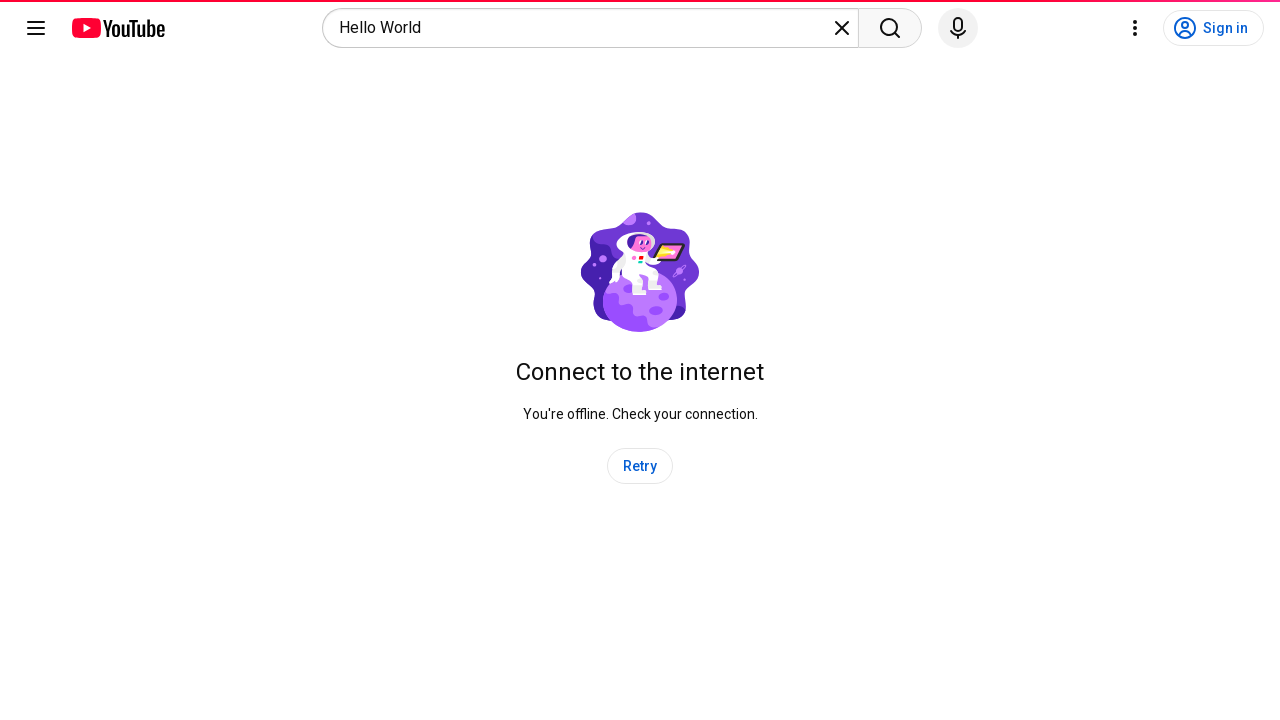

Waited for search results page to load completely
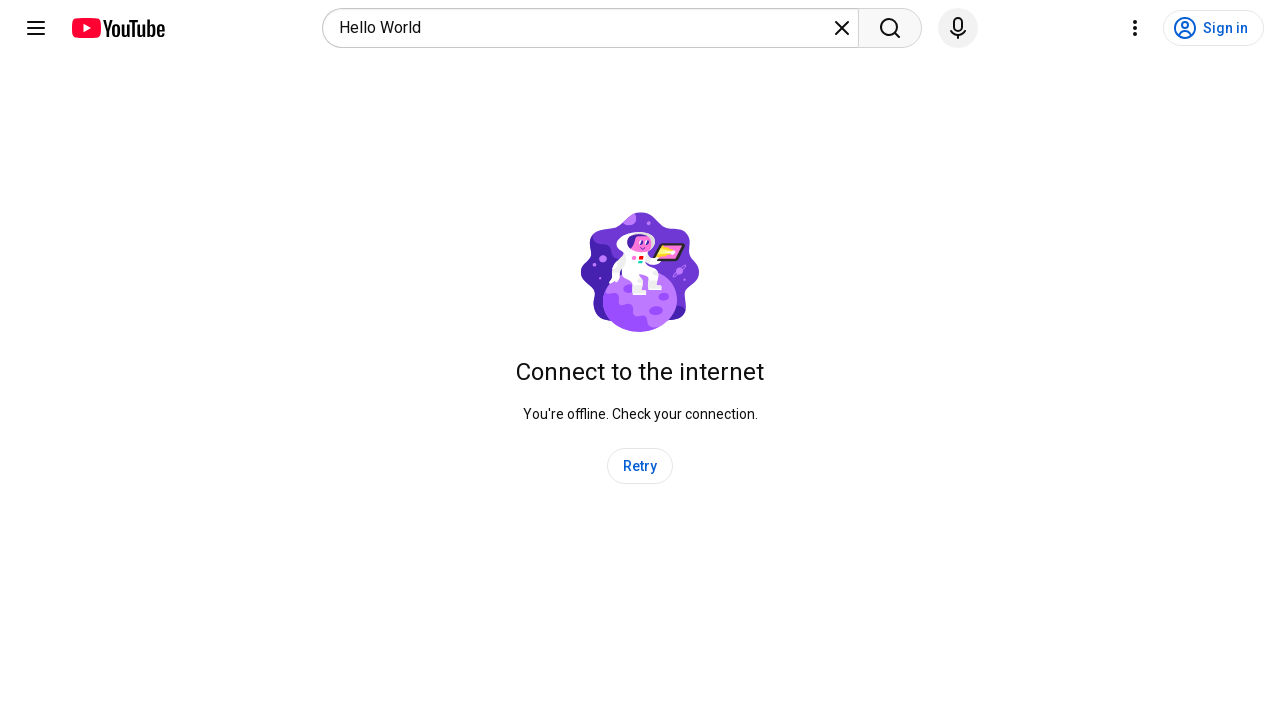

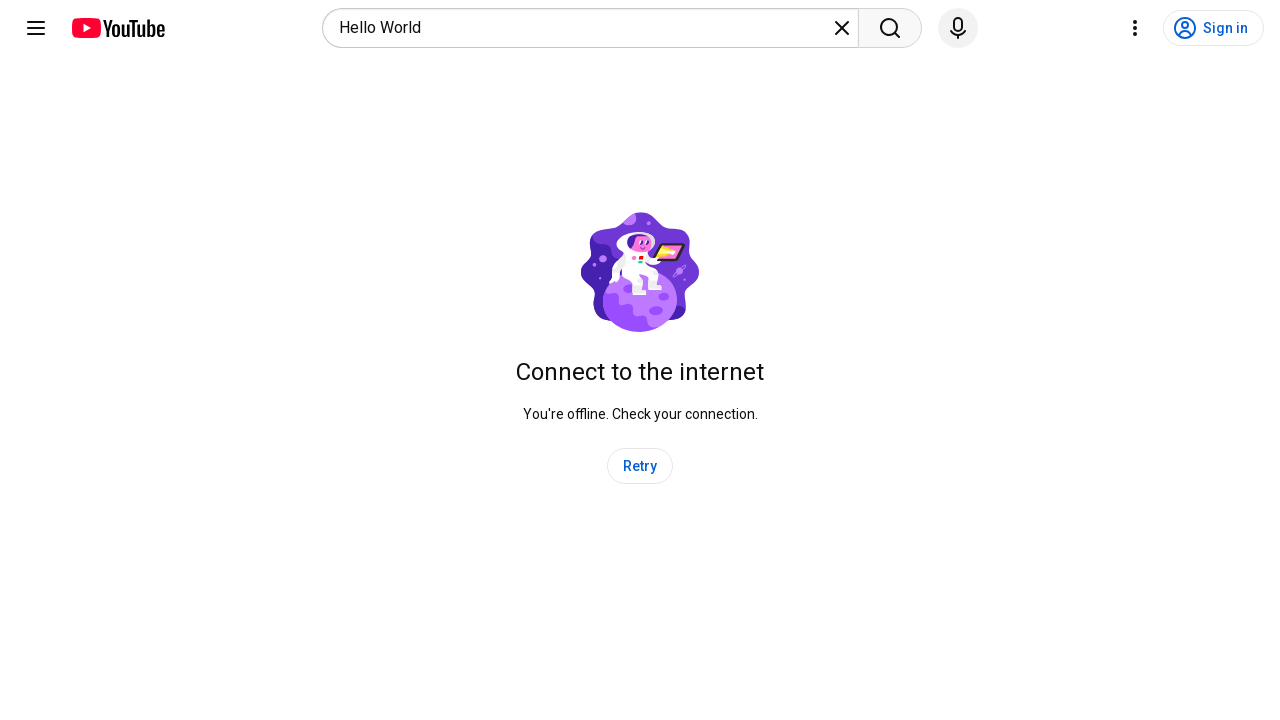